Tests delayed alert handling by clicking a button that triggers an alert after 5 seconds and dismissing it

Starting URL: https://demoqa.com/alerts

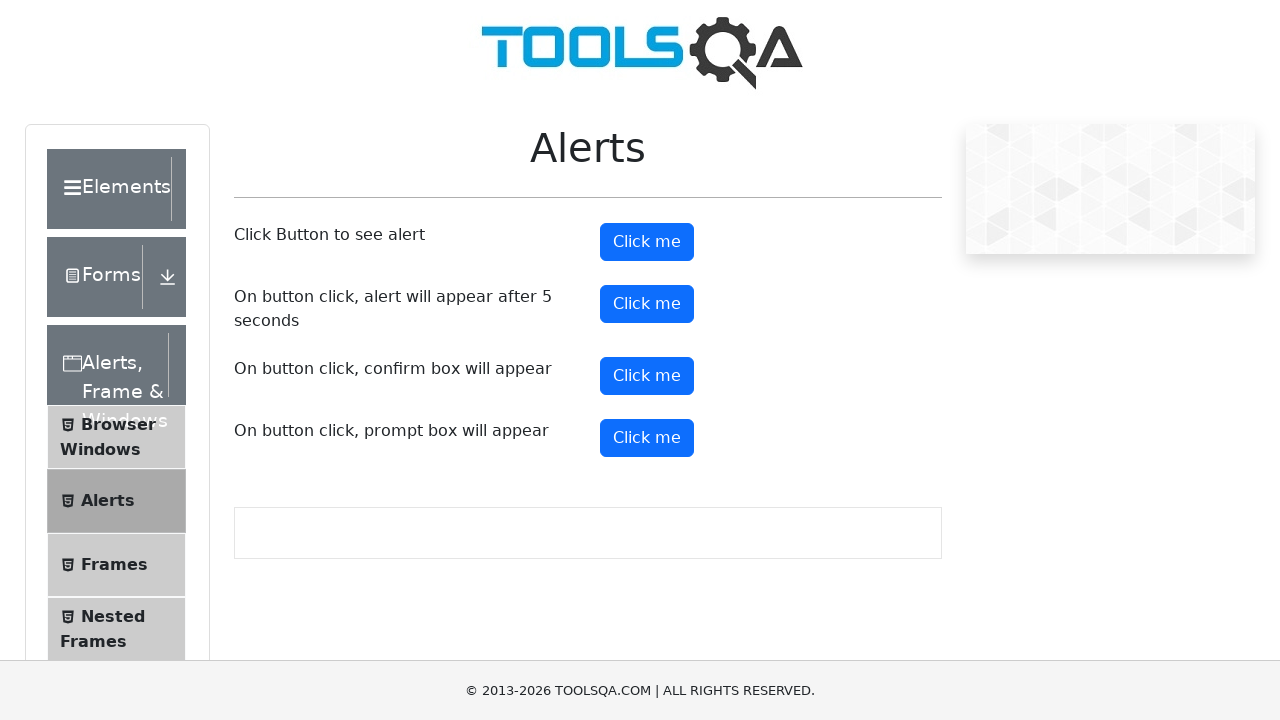

Set up dialog handler to automatically dismiss alerts
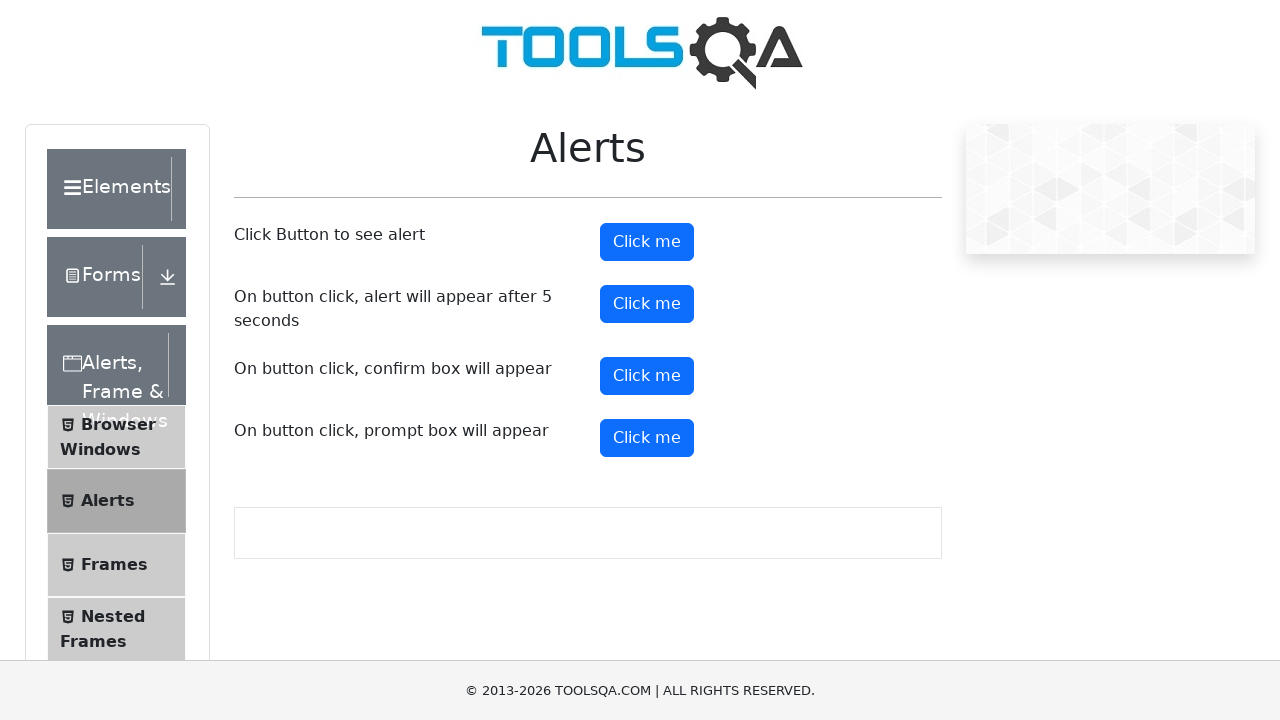

Clicked the timer alert button that triggers alert after 5 seconds at (647, 304) on #timerAlertButton
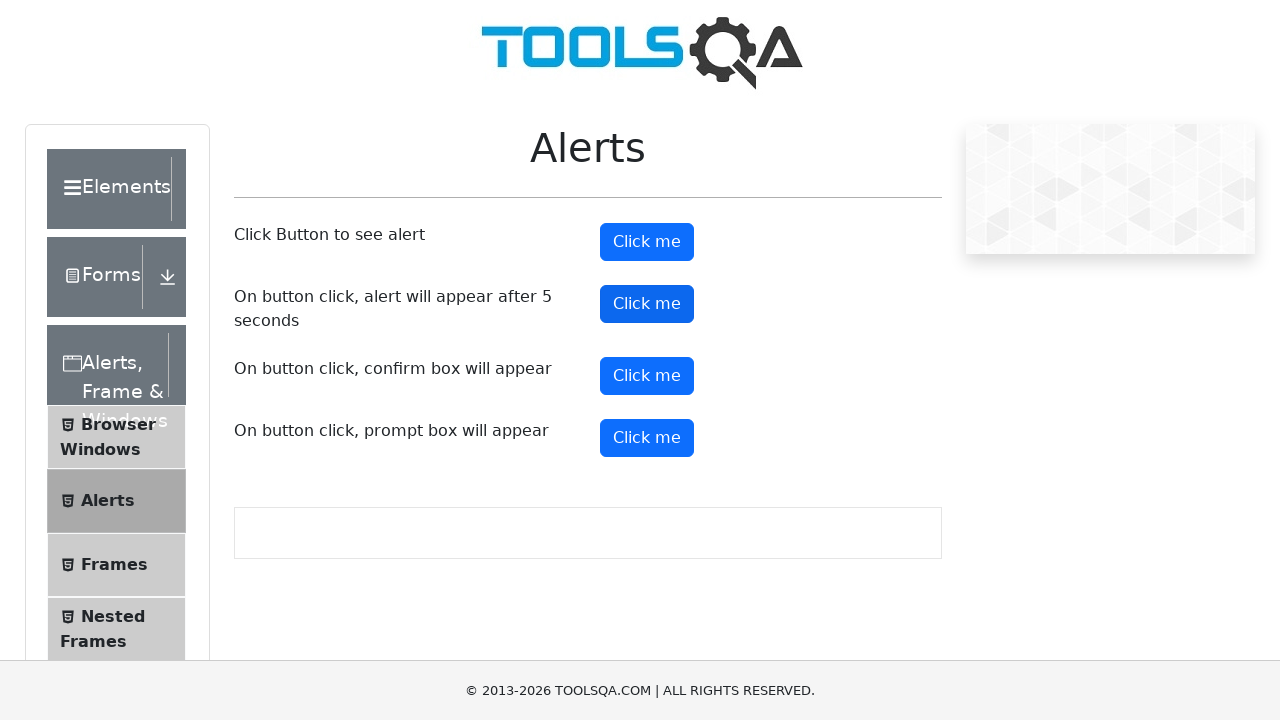

Waited 6 seconds for the delayed alert to appear and be dismissed
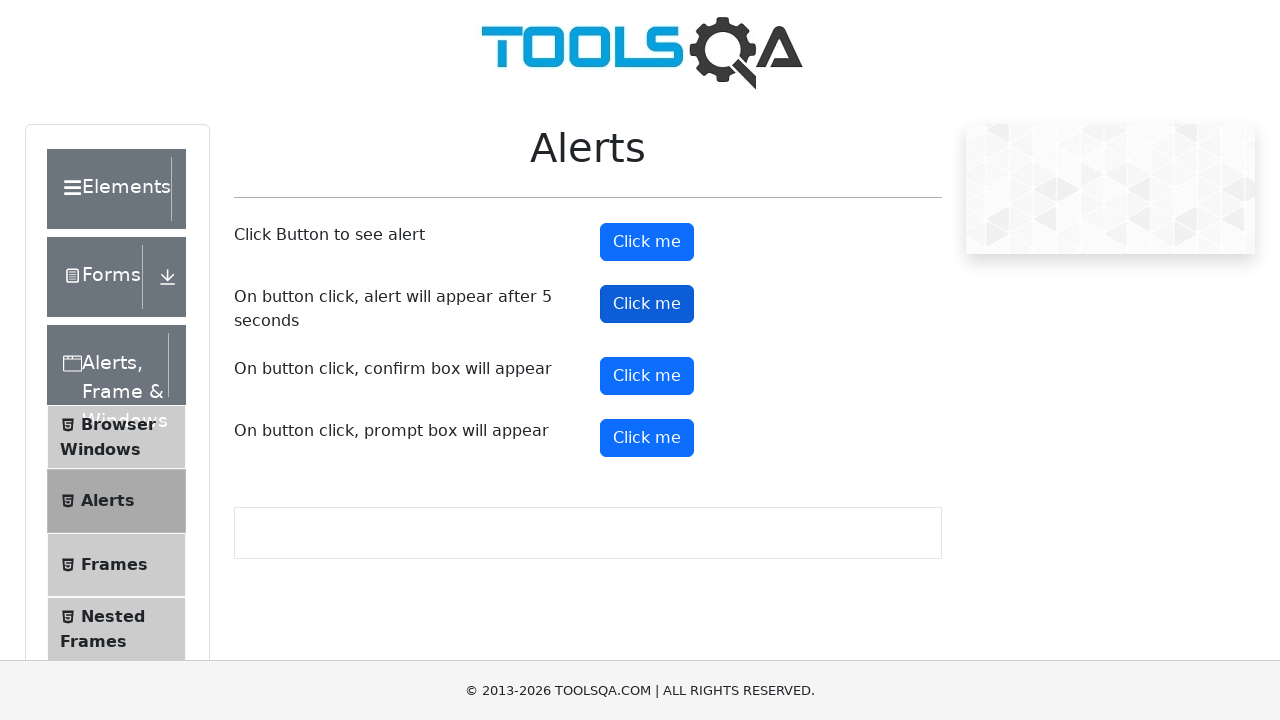

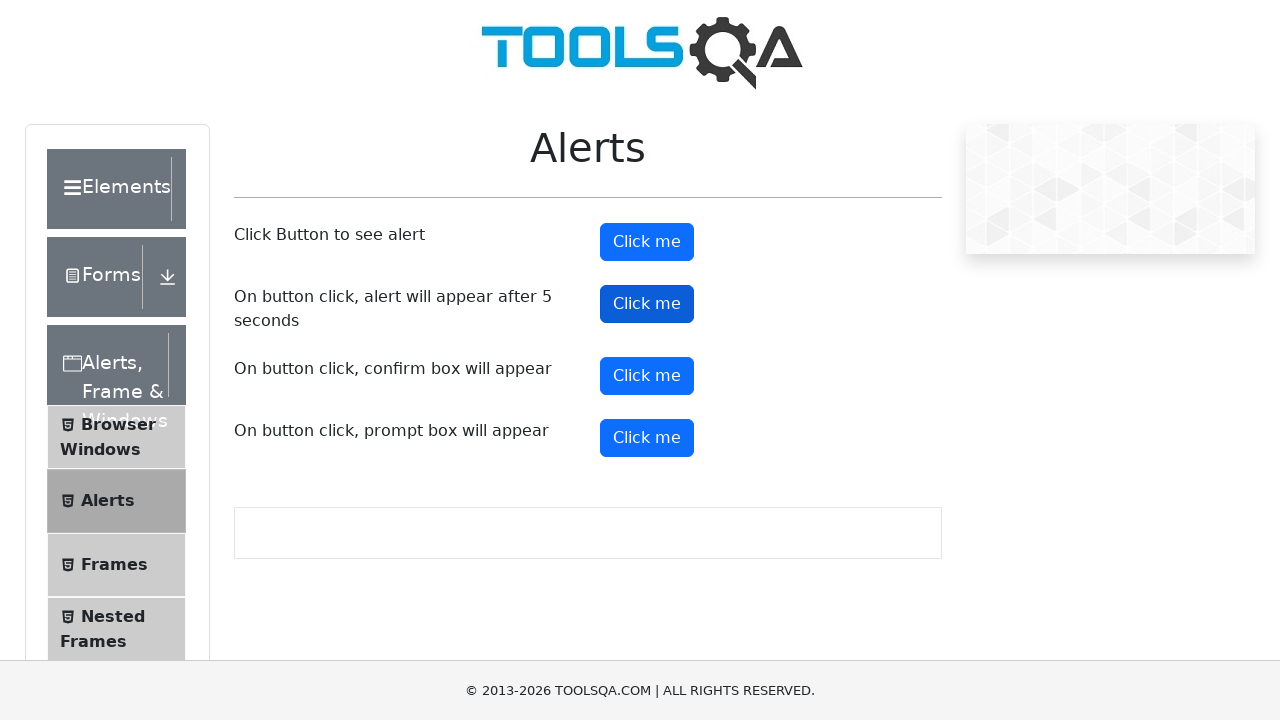